Navigates to the main page and clicks on the drag and drop link to access the drag and drop demo page

Starting URL: http://the-internet.herokuapp.com/

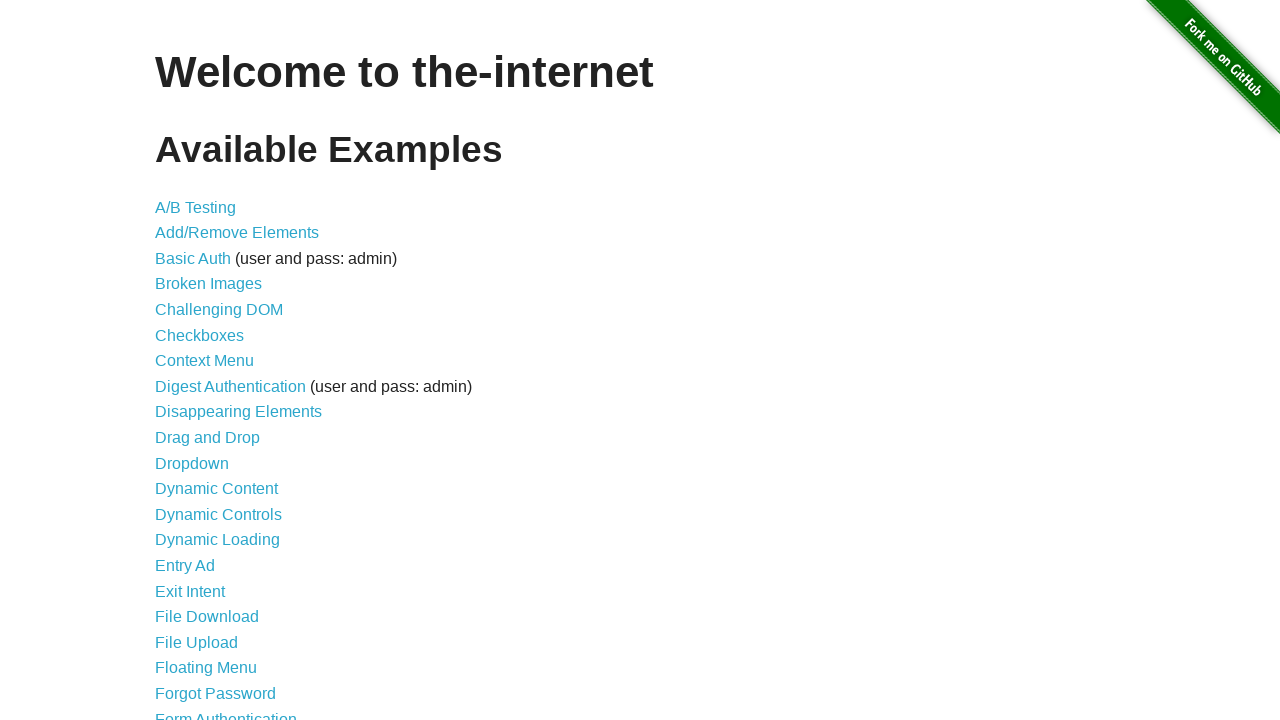

Navigated to the main page at http://the-internet.herokuapp.com/
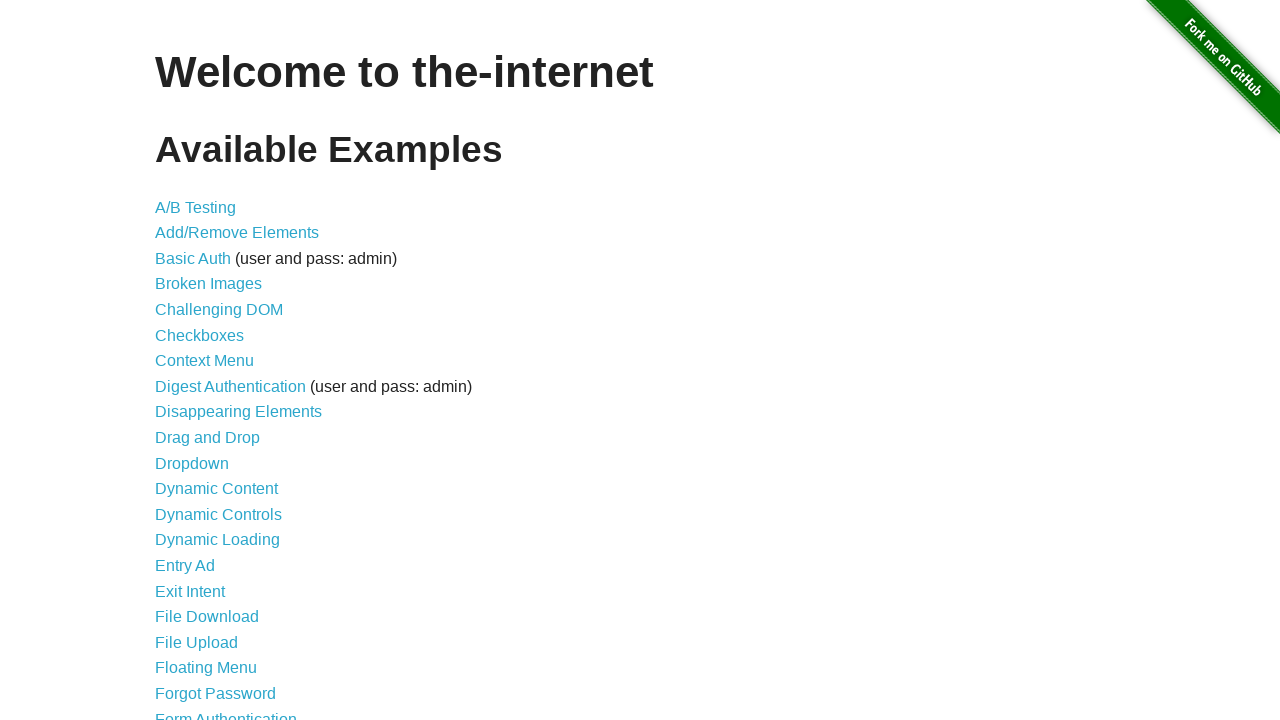

Clicked on the drag and drop link to access the drag and drop demo page at (208, 438) on a[href='/drag_and_drop']
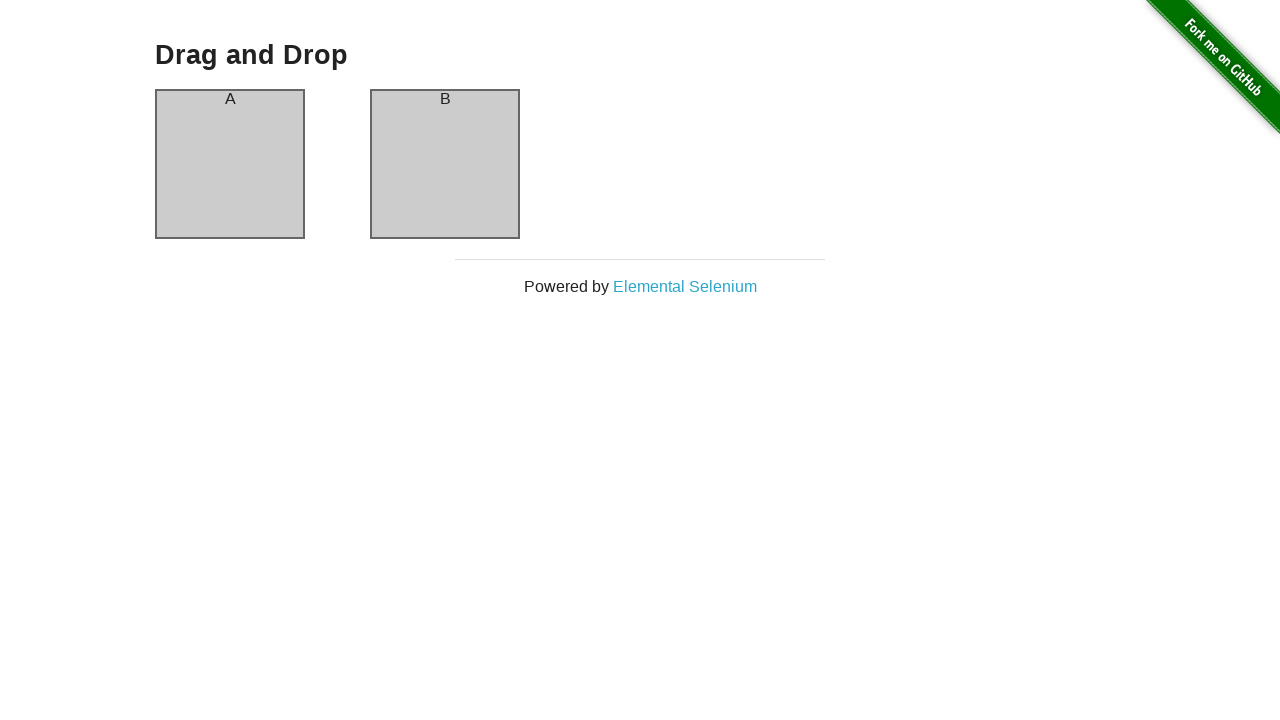

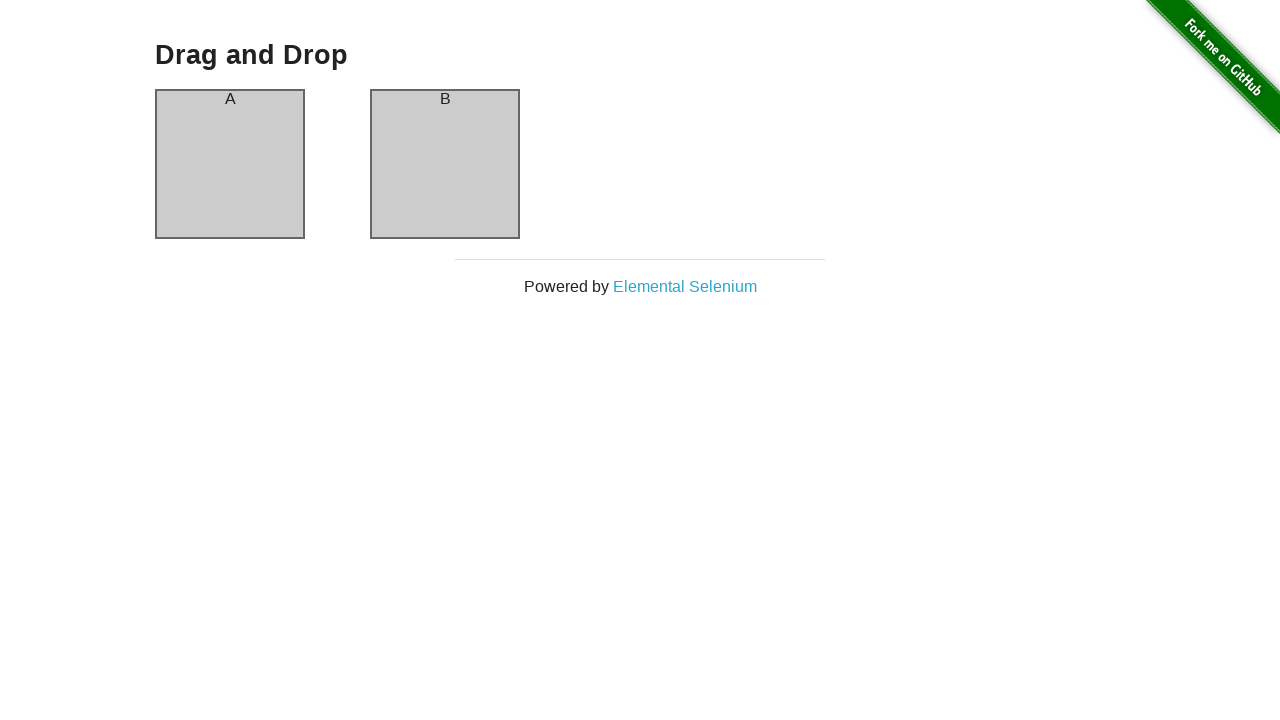